Navigates to Newegg search results page for Radeon RX graphics cards and verifies that product listings with titles and prices are displayed

Starting URL: https://www.newegg.com/p/pl?d=radeon+rx+graphics+card

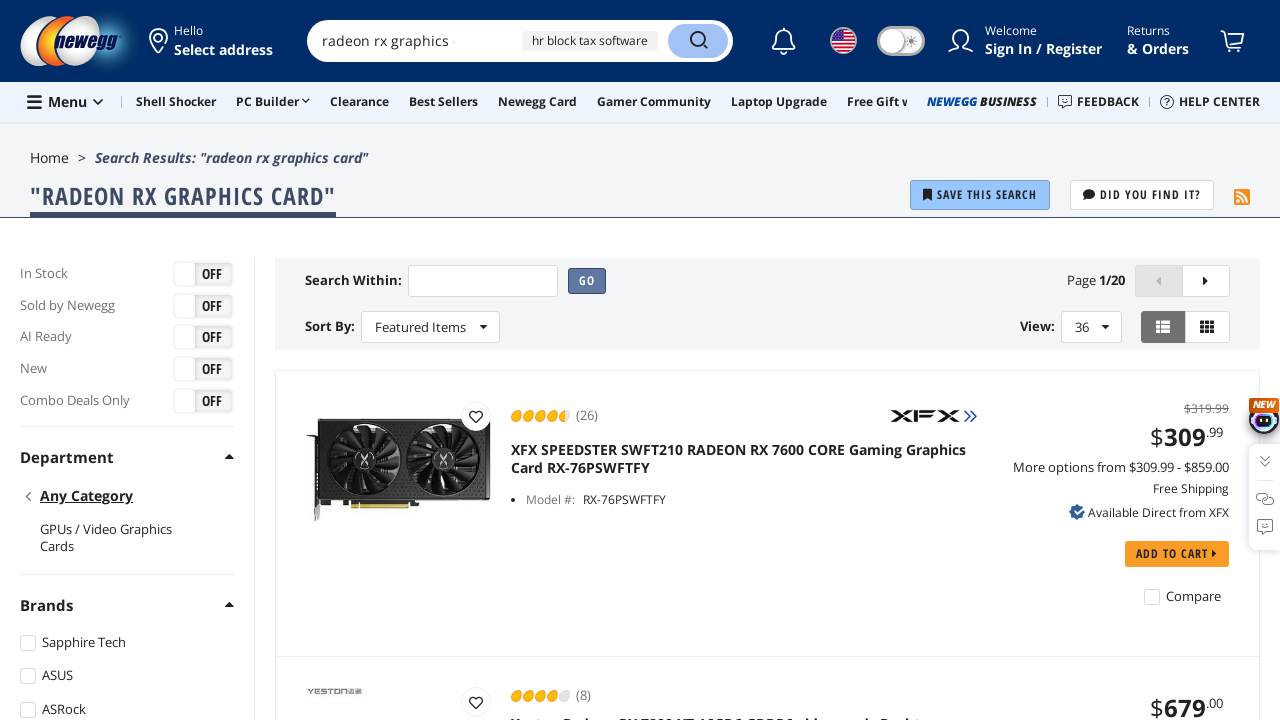

Waited for product title elements to load on Newegg search results page
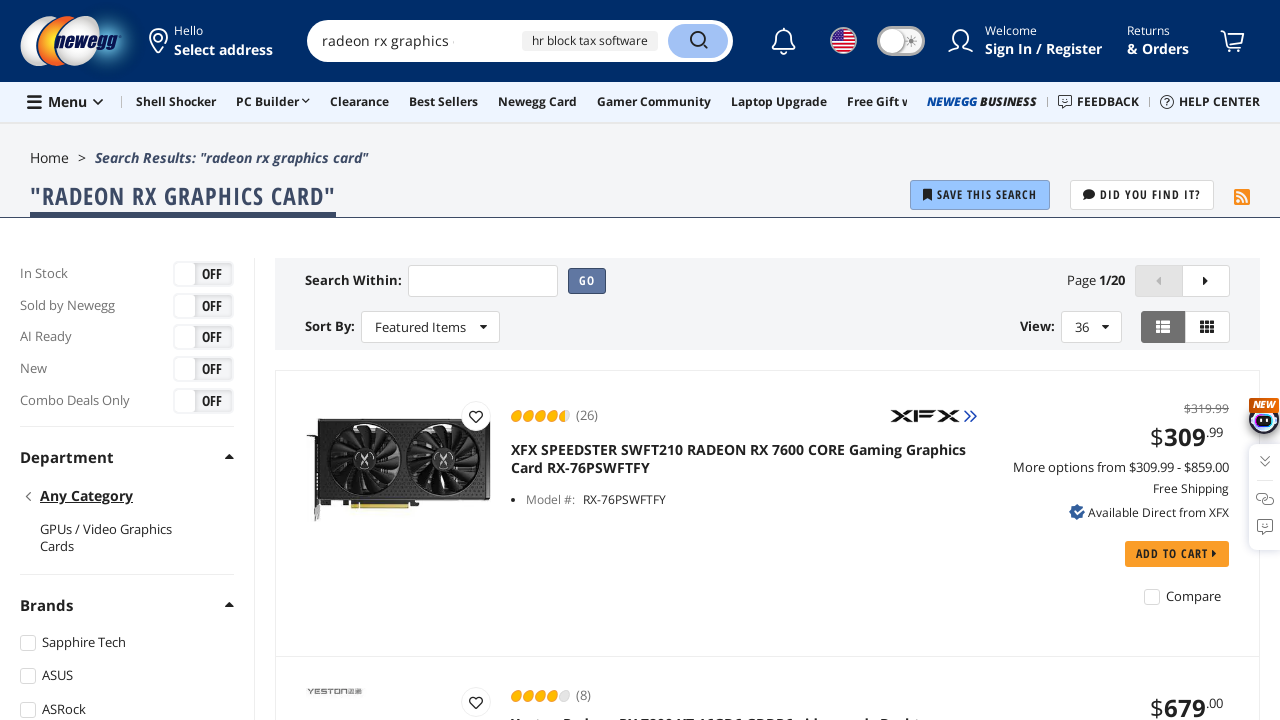

Verified that product price elements are present on the page
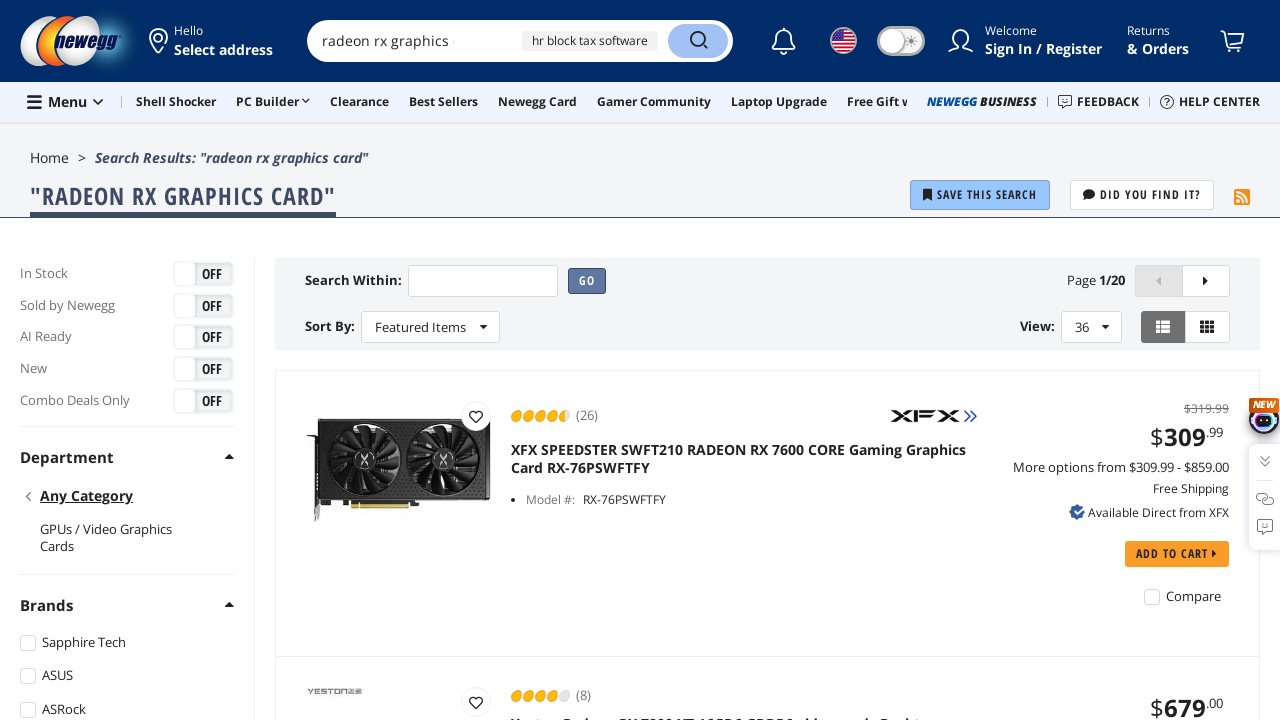

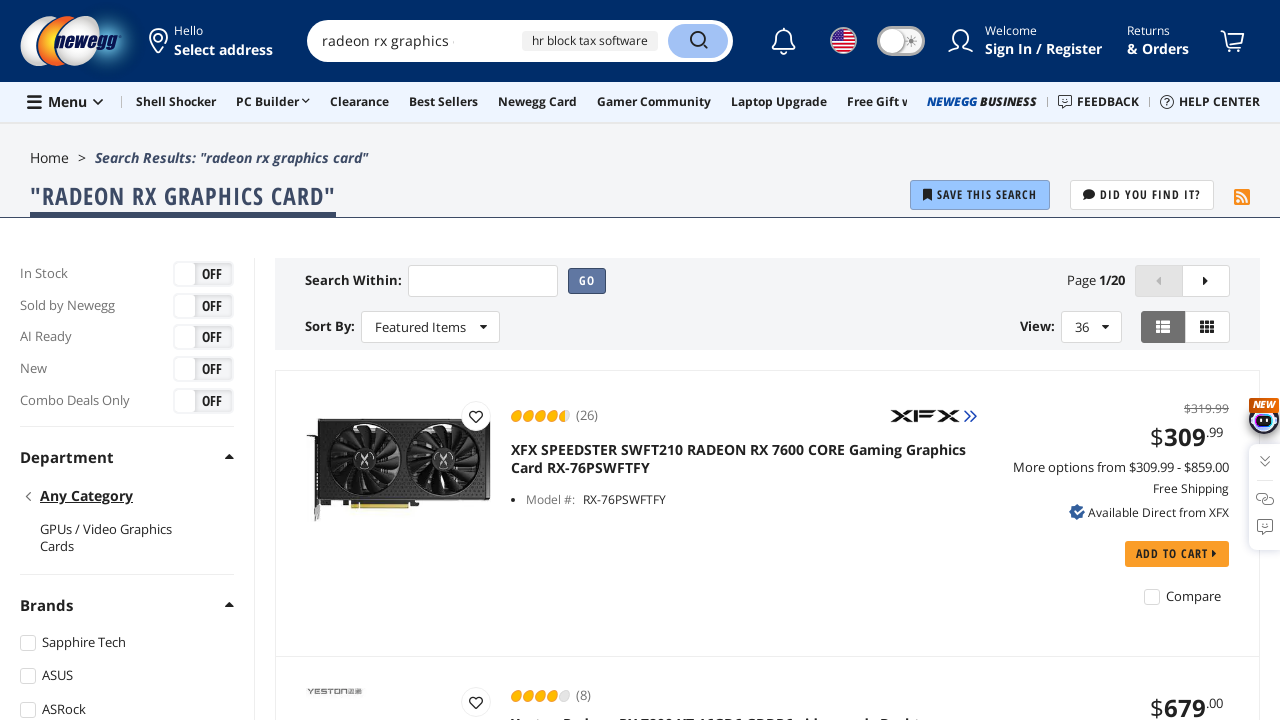